Navigates to the Argos UK homepage, retrieves the page title, and takes screenshots of the page.

Starting URL: http://www.argos.co.uk

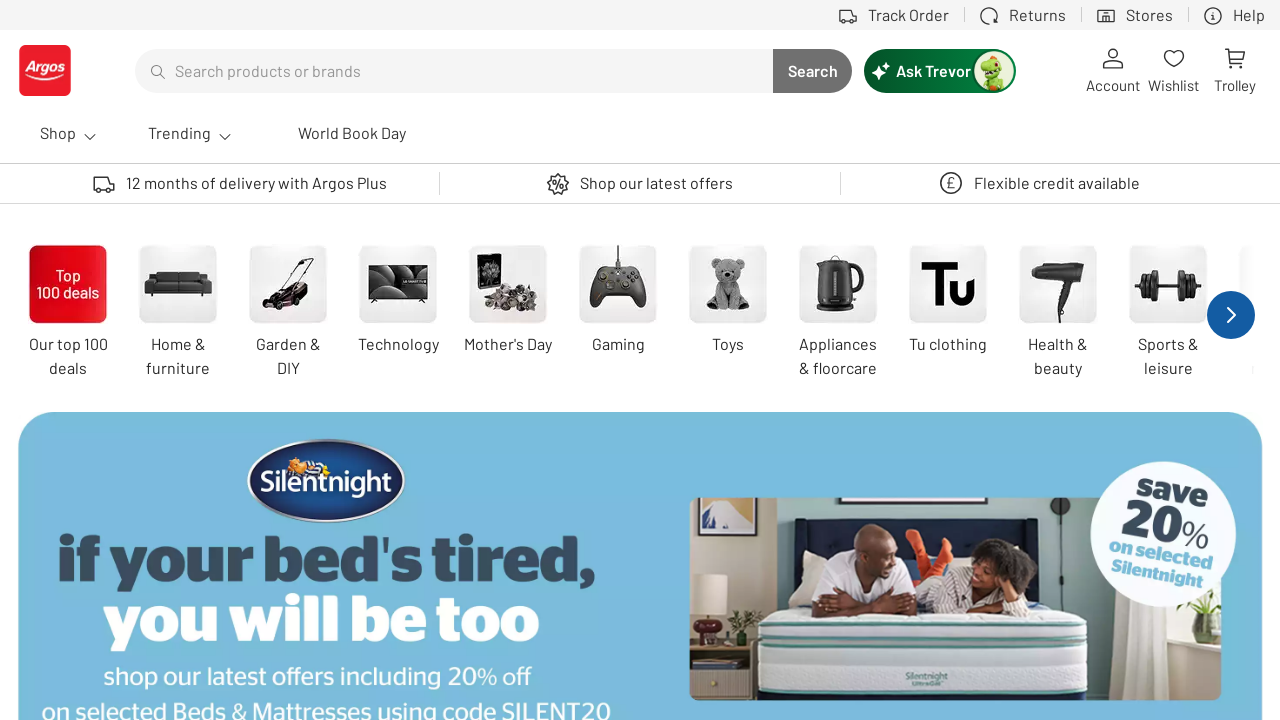

Retrieved page title: Argos | Order online today for fast home delivery
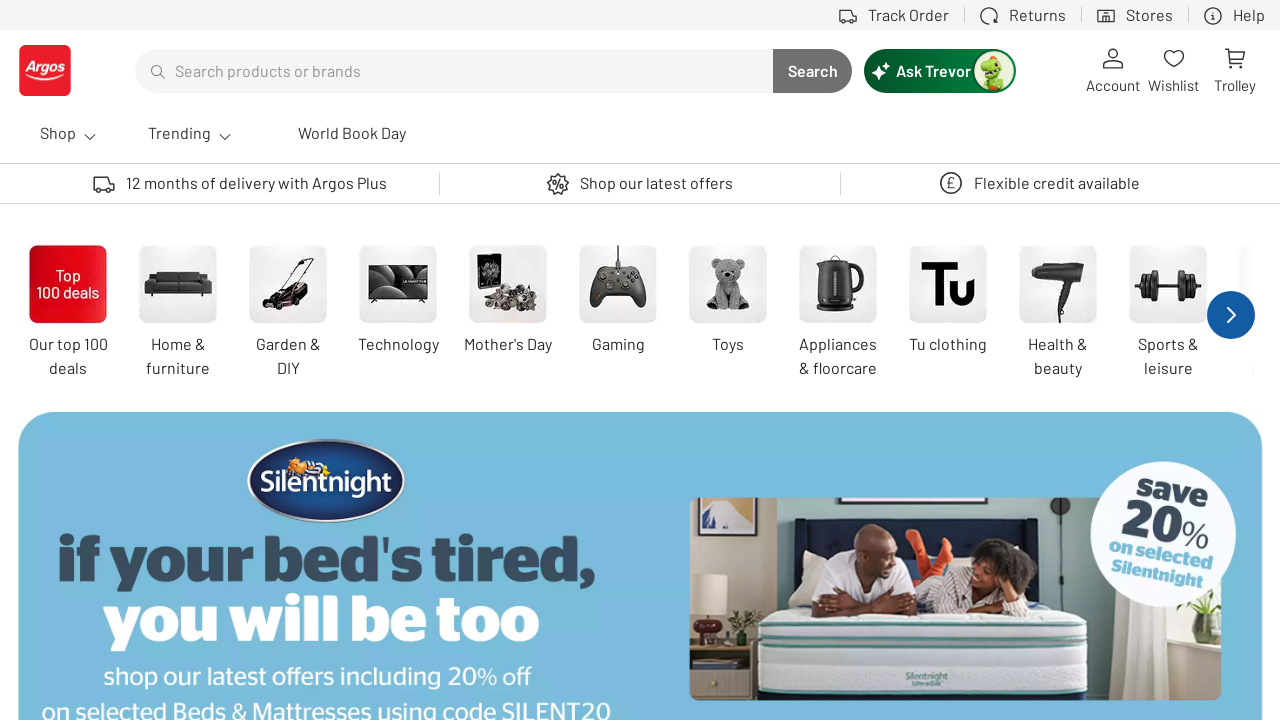

Took viewport screenshot of Argos UK homepage
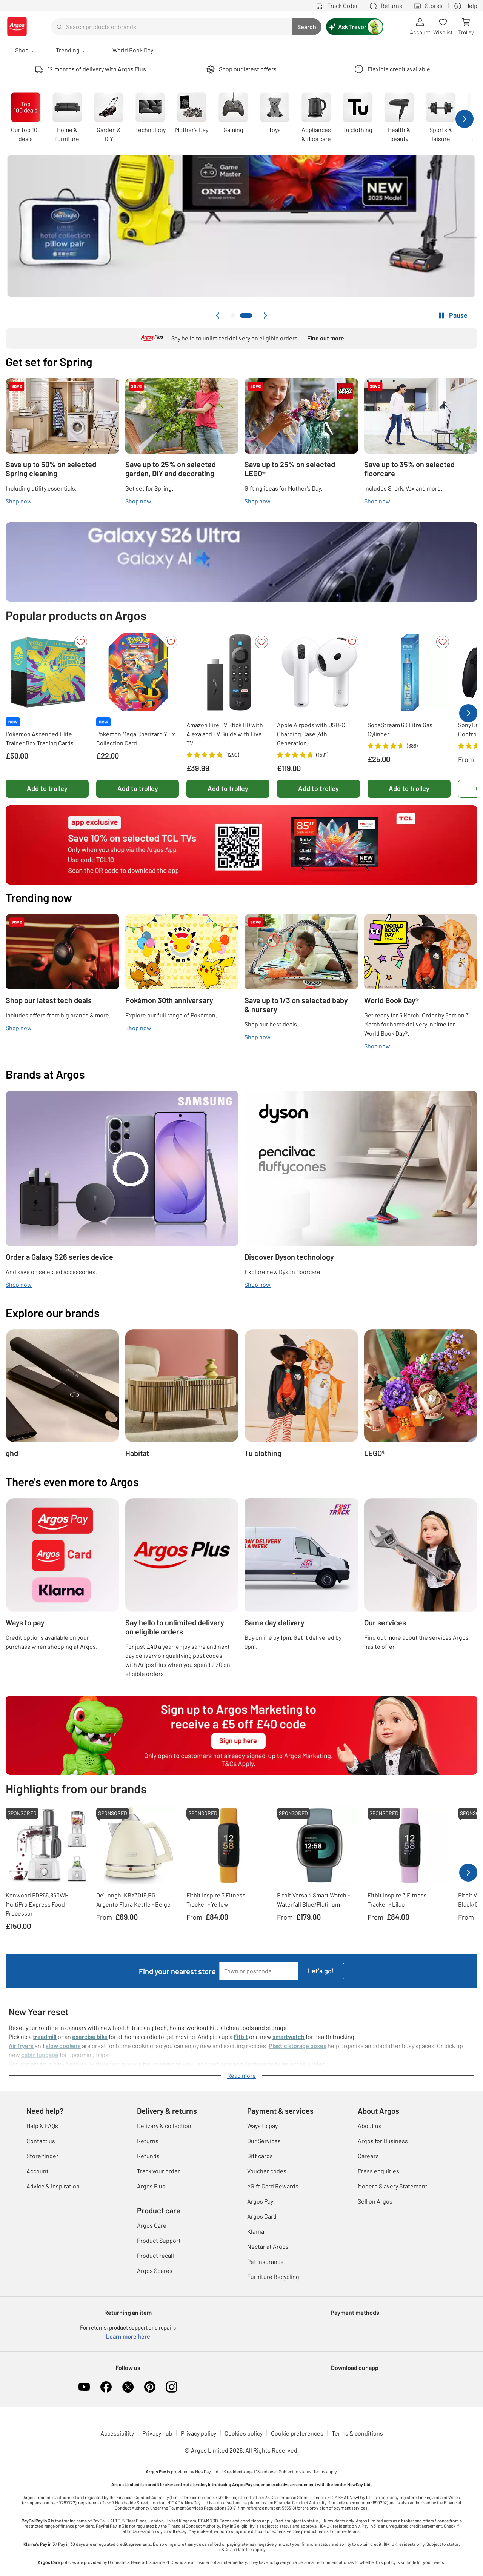

Took full page screenshot of Argos UK homepage
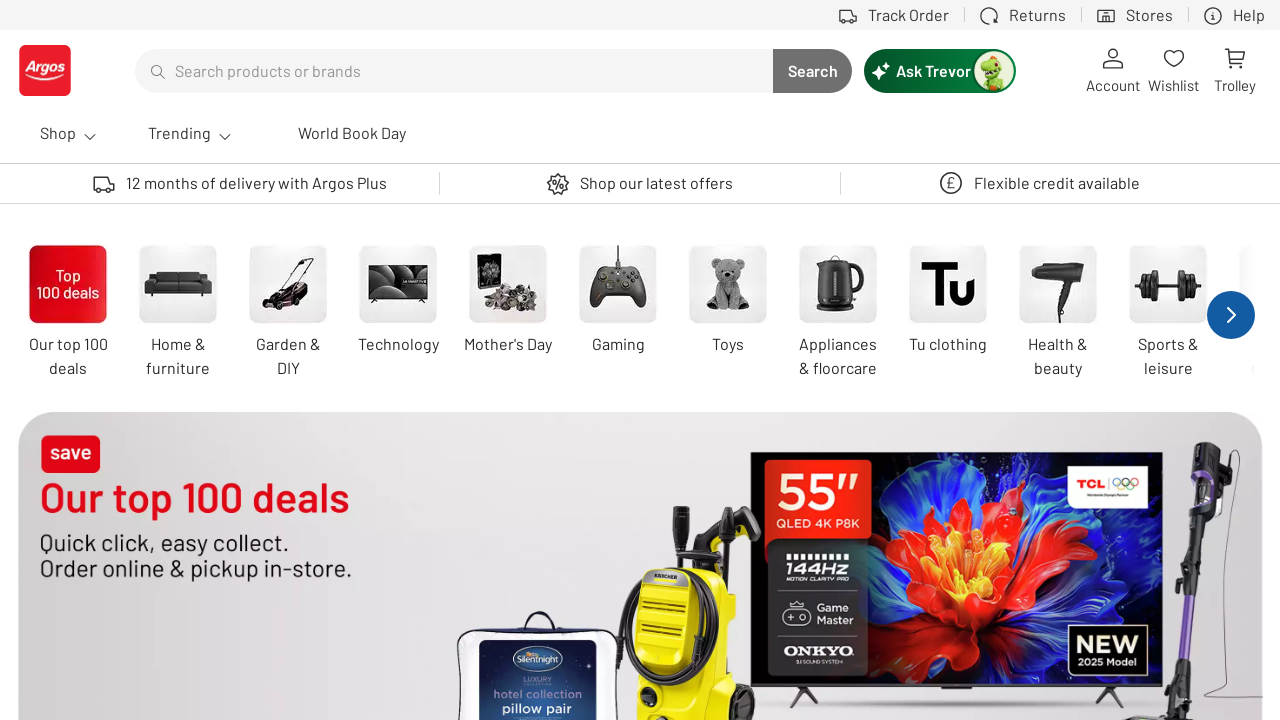

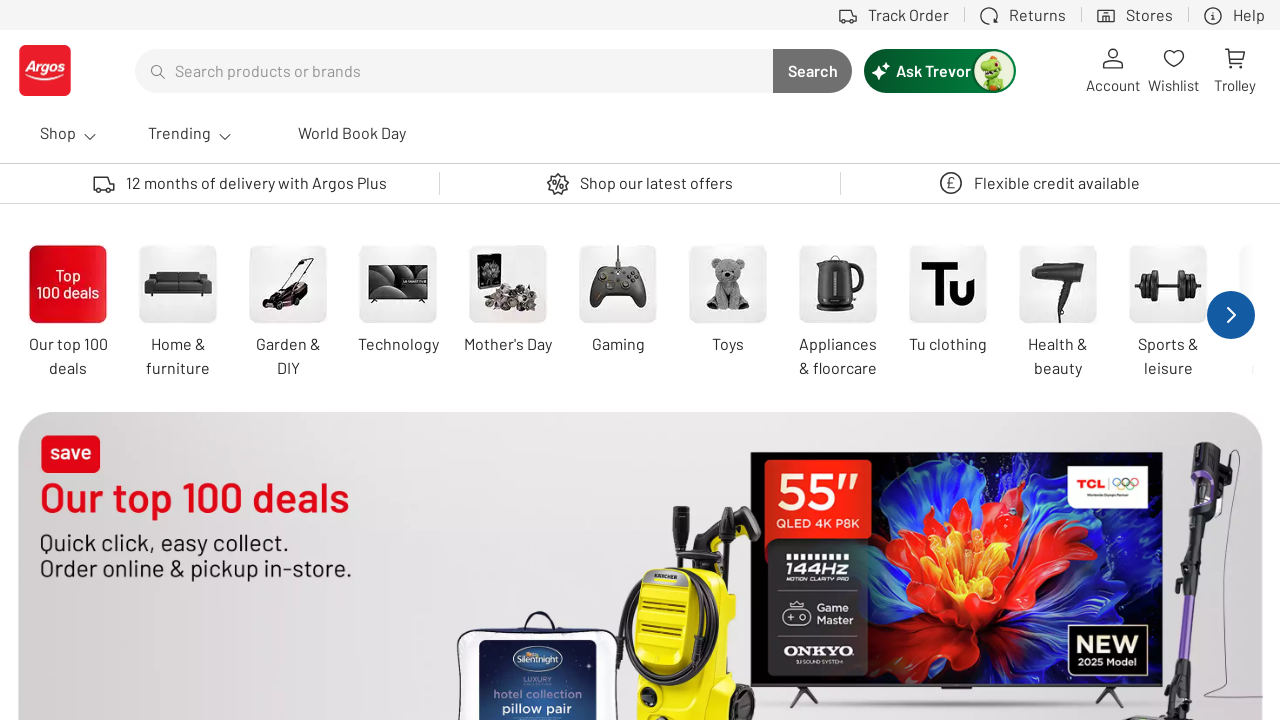